Navigates to the All Courses page and counts the number of courses displayed

Starting URL: https://alchemy.hguy.co/lms

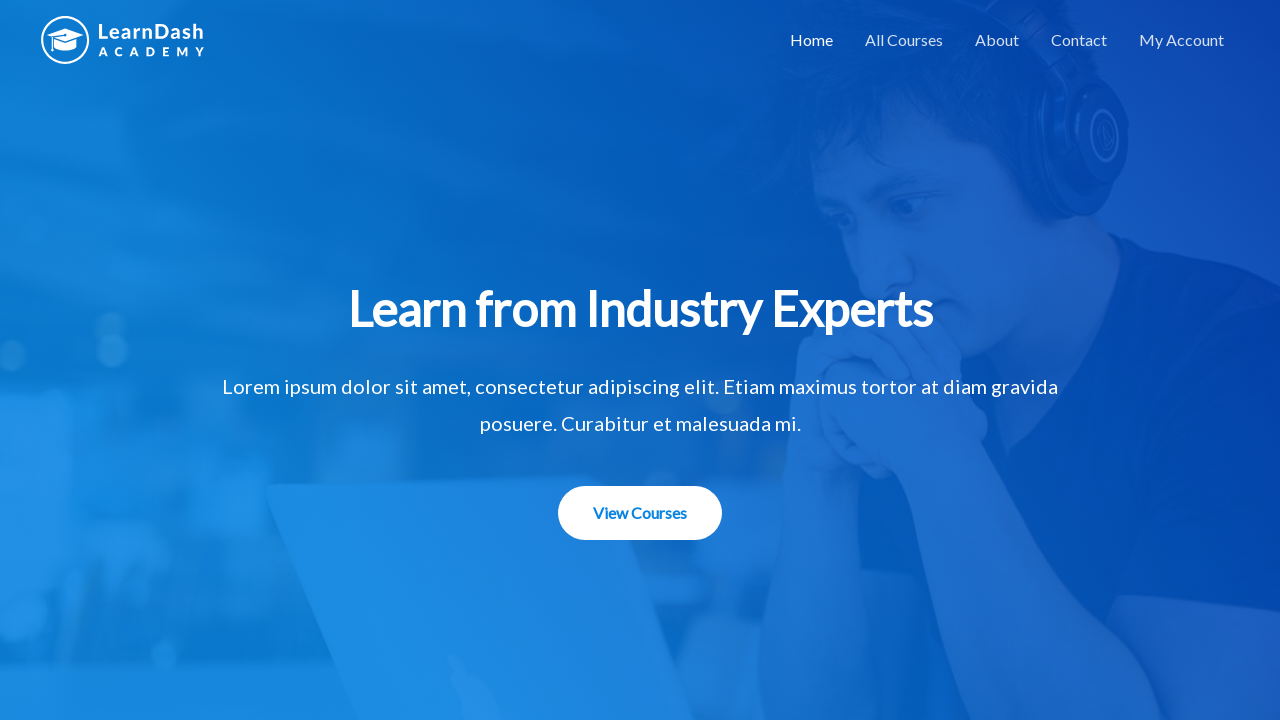

Clicked on All Courses menu item at (904, 40) on xpath=//li[@id='menu-item-1508']/a
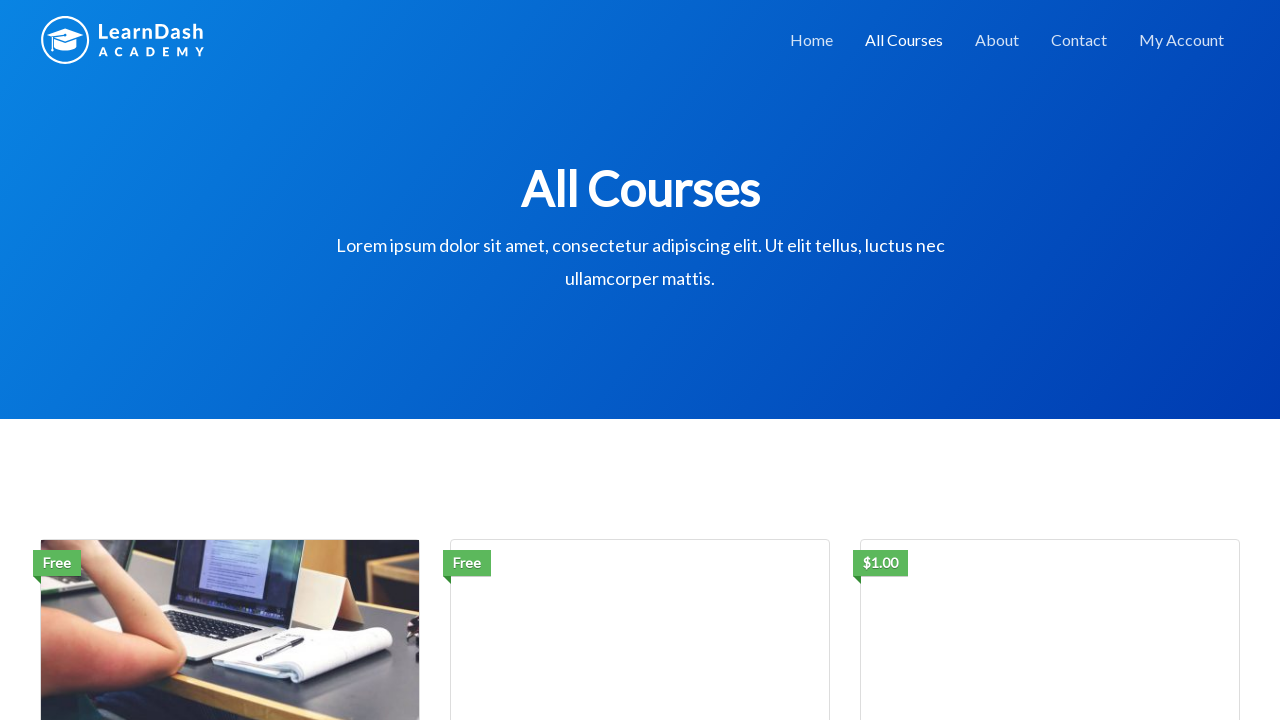

Waited for course list to load
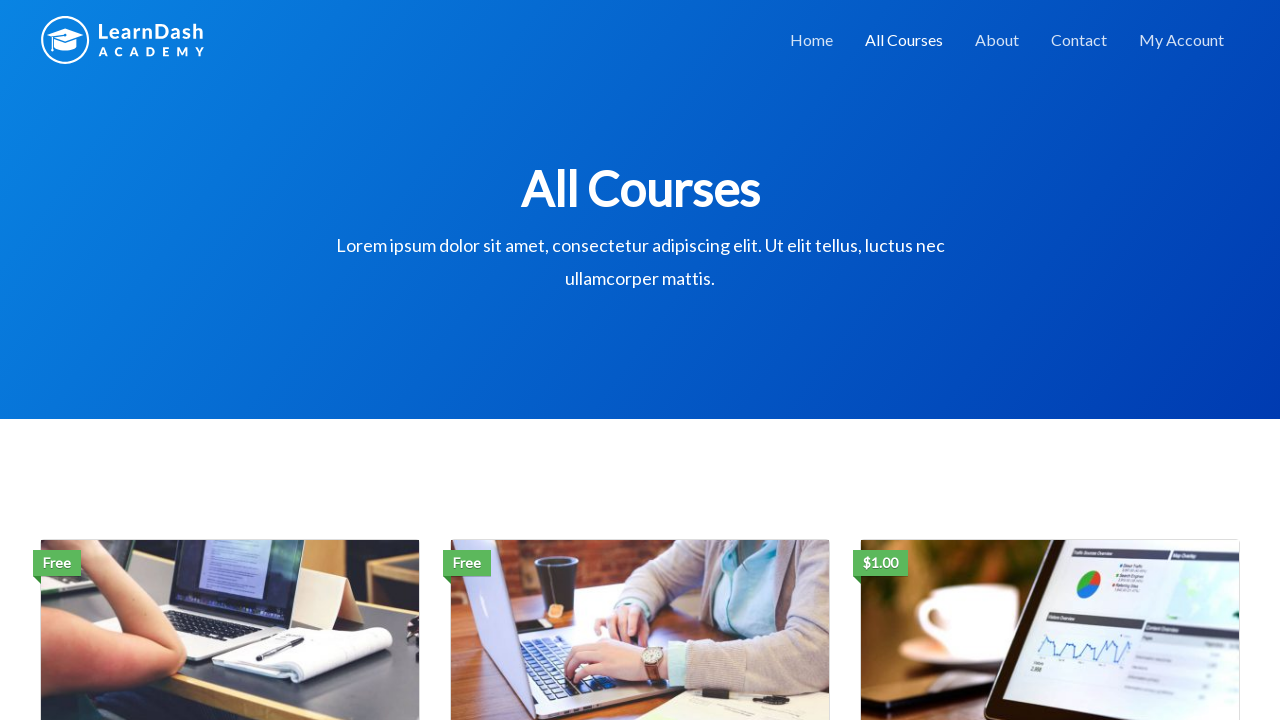

Retrieved all course elements from the page
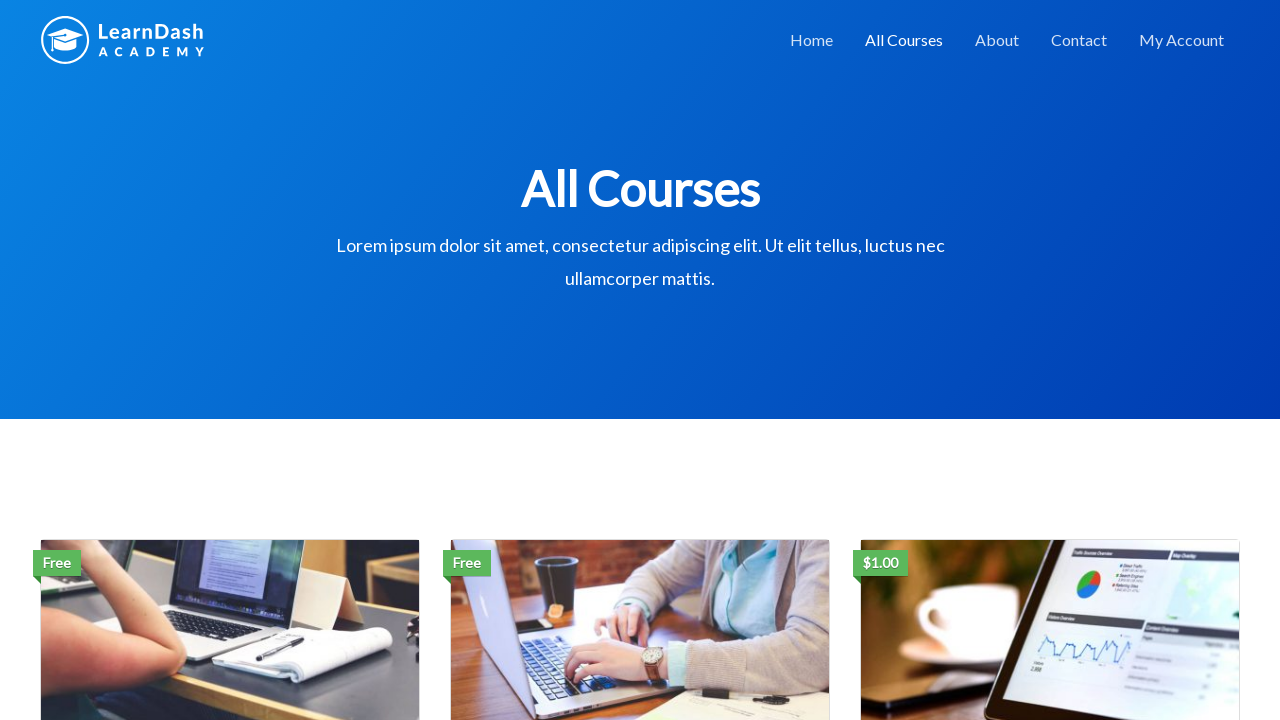

Enumerated all courses and found 3 courses total
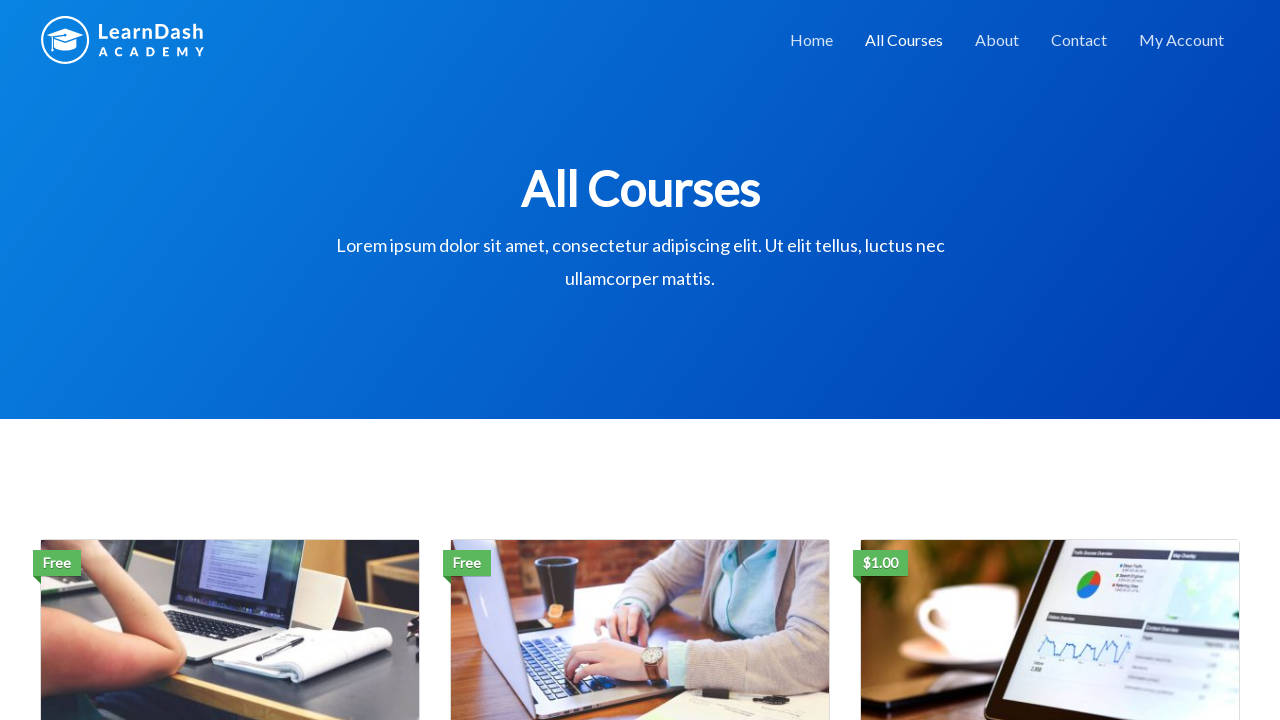

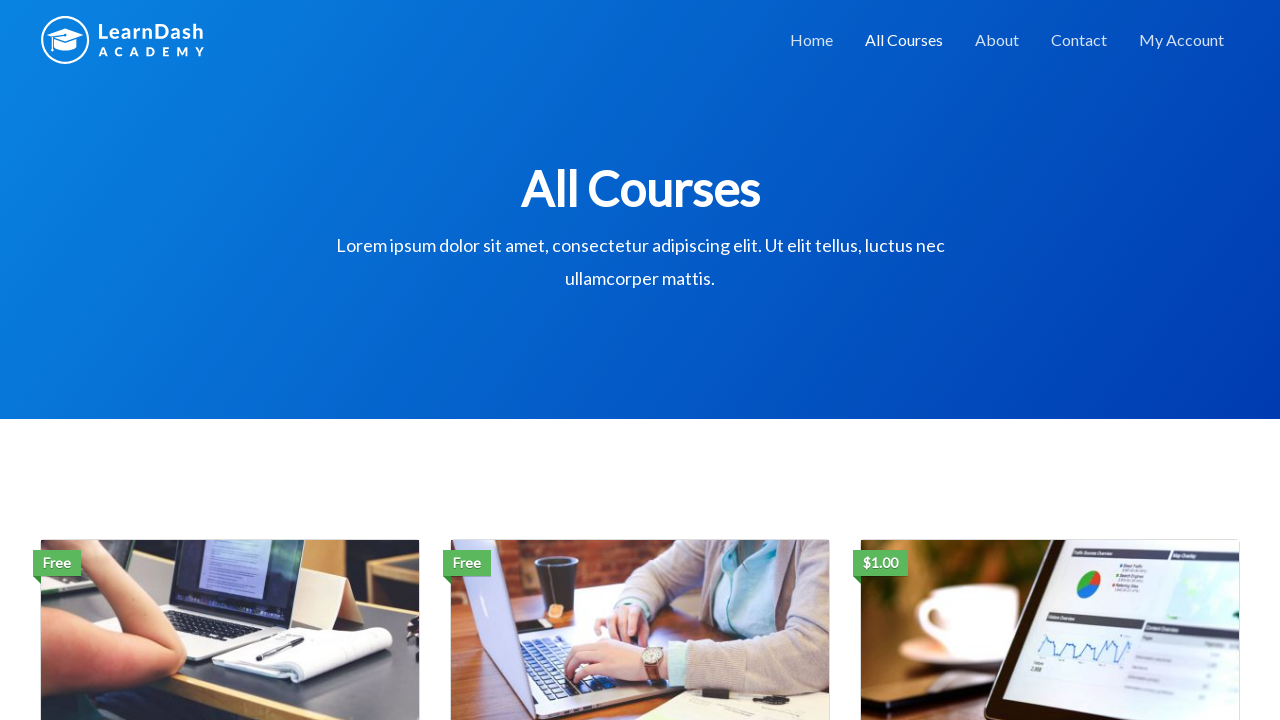